Tests checkbox functionality by clicking on BMW checkbox option

Starting URL: https://www.letskodeit.com/practice

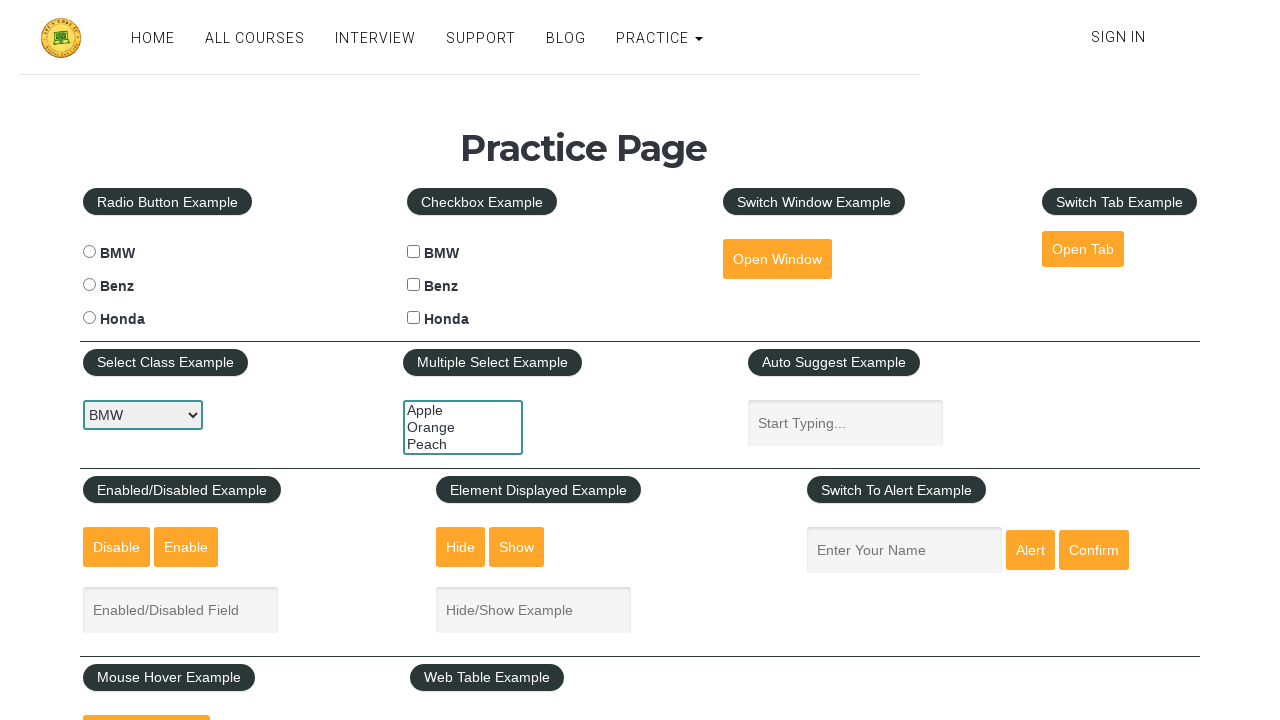

Clicked BMW checkbox option at (414, 252) on #bmwcheck
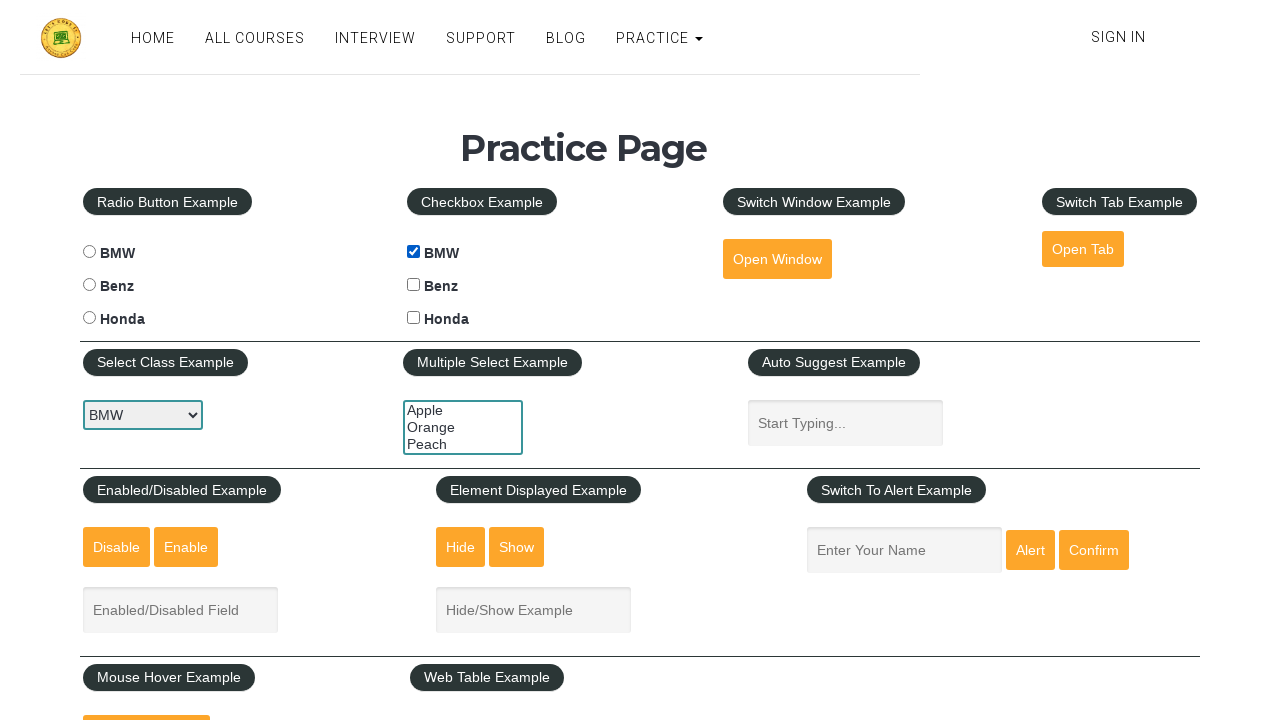

Clicked HOME link to navigate back to home page at (153, 38) on a:has-text('HOME')
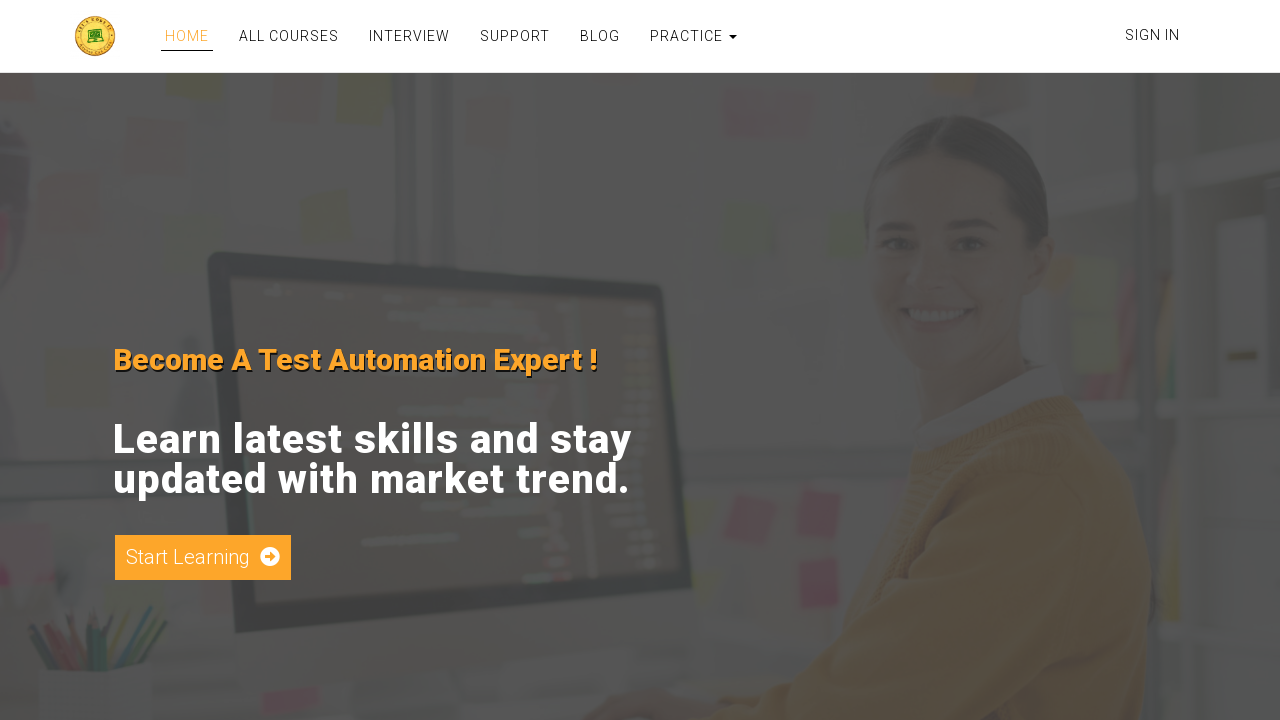

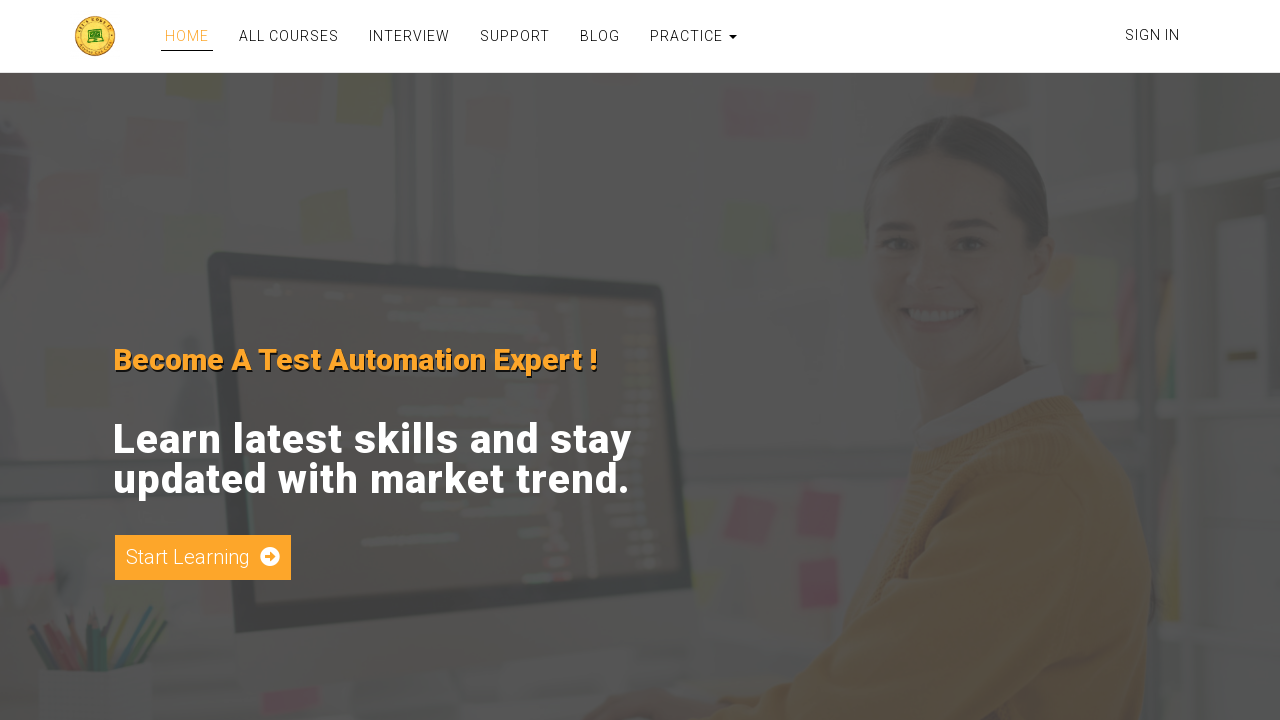